Tests the calculator's ability to handle very large numbers in addition

Starting URL: https://testsheepnz.github.io/BasicCalculator.html

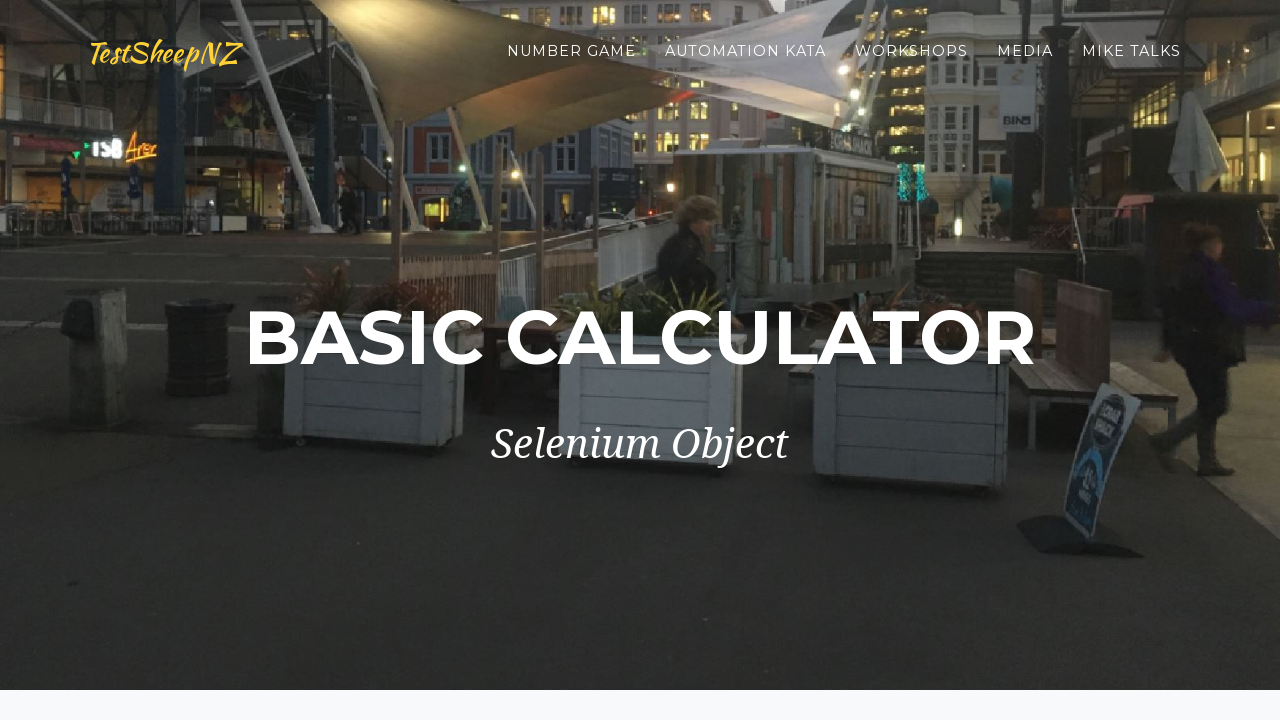

Filled first number field with large number 999999999 on #number1Field
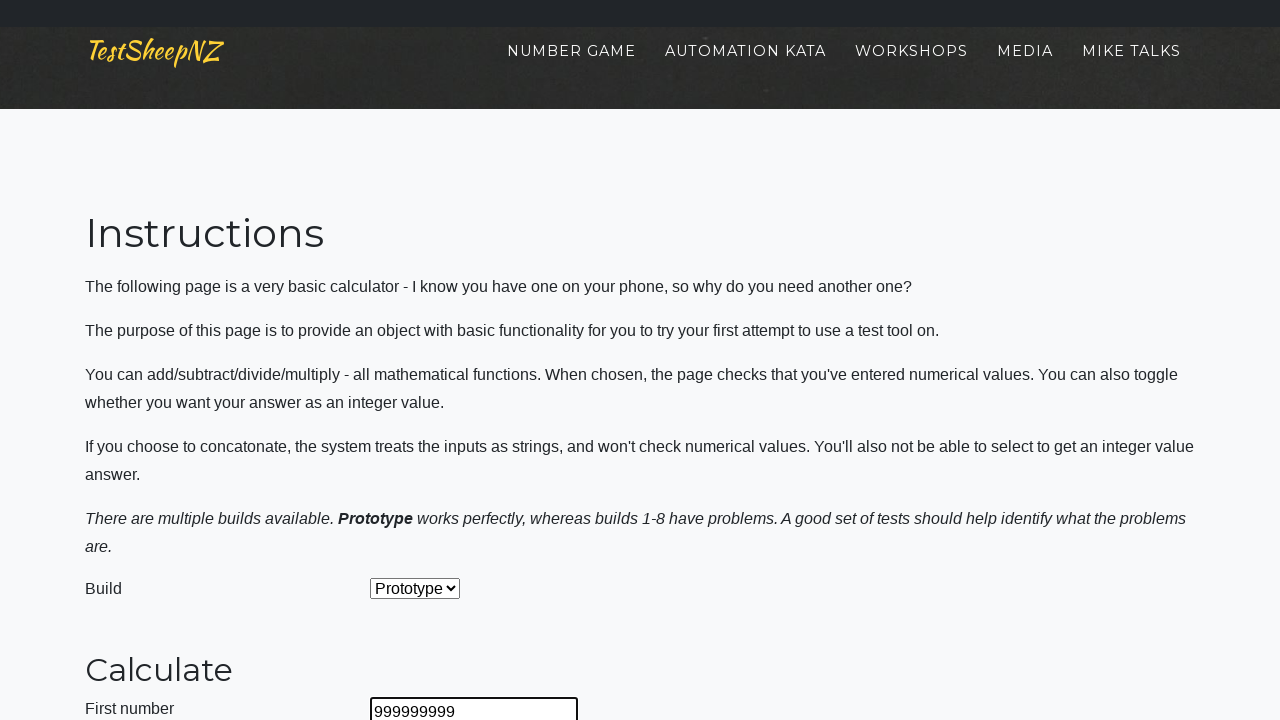

Filled second number field with large number 999999999 on #number2Field
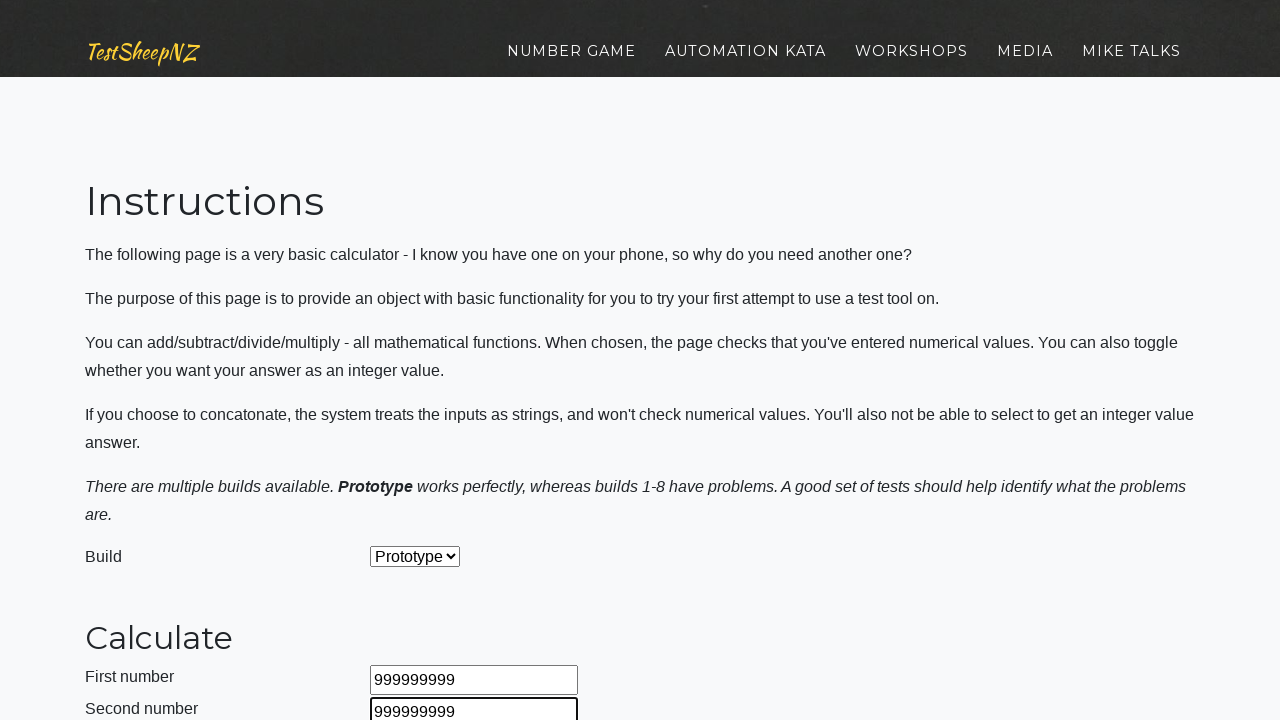

Selected Add operation from dropdown on #selectOperationDropdown
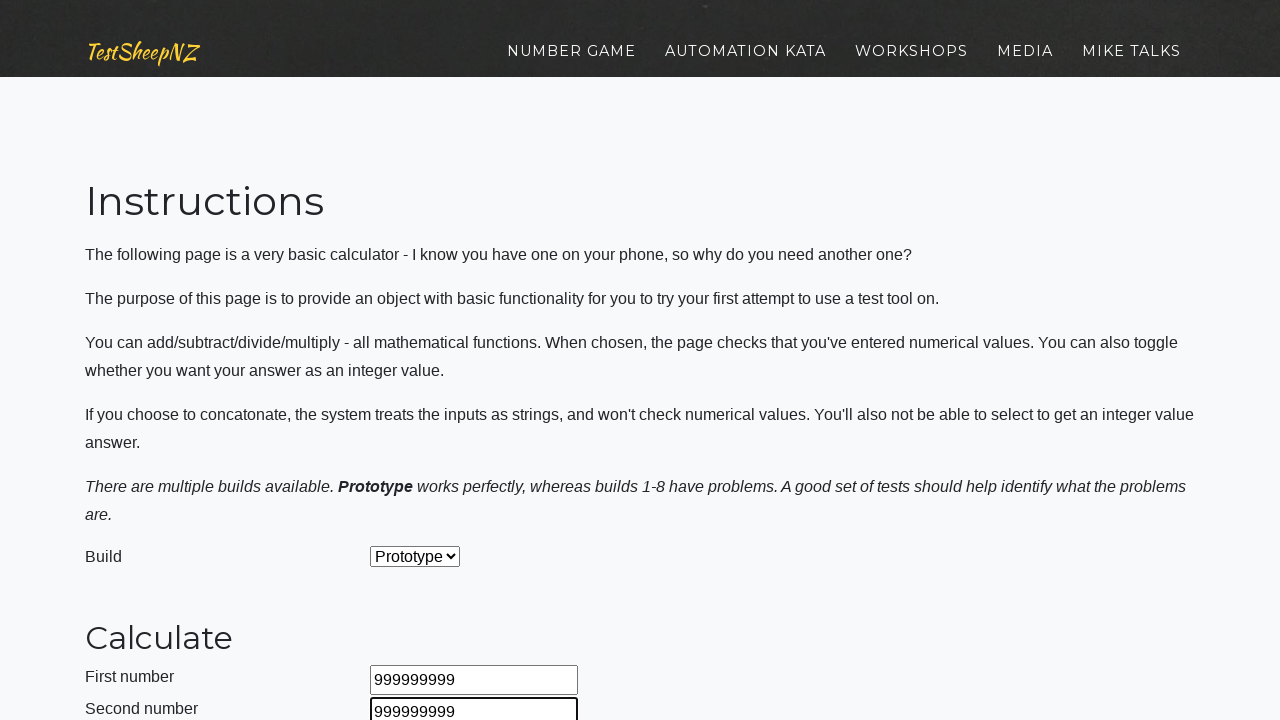

Clicked calculate button at (422, 361) on #calculateButton
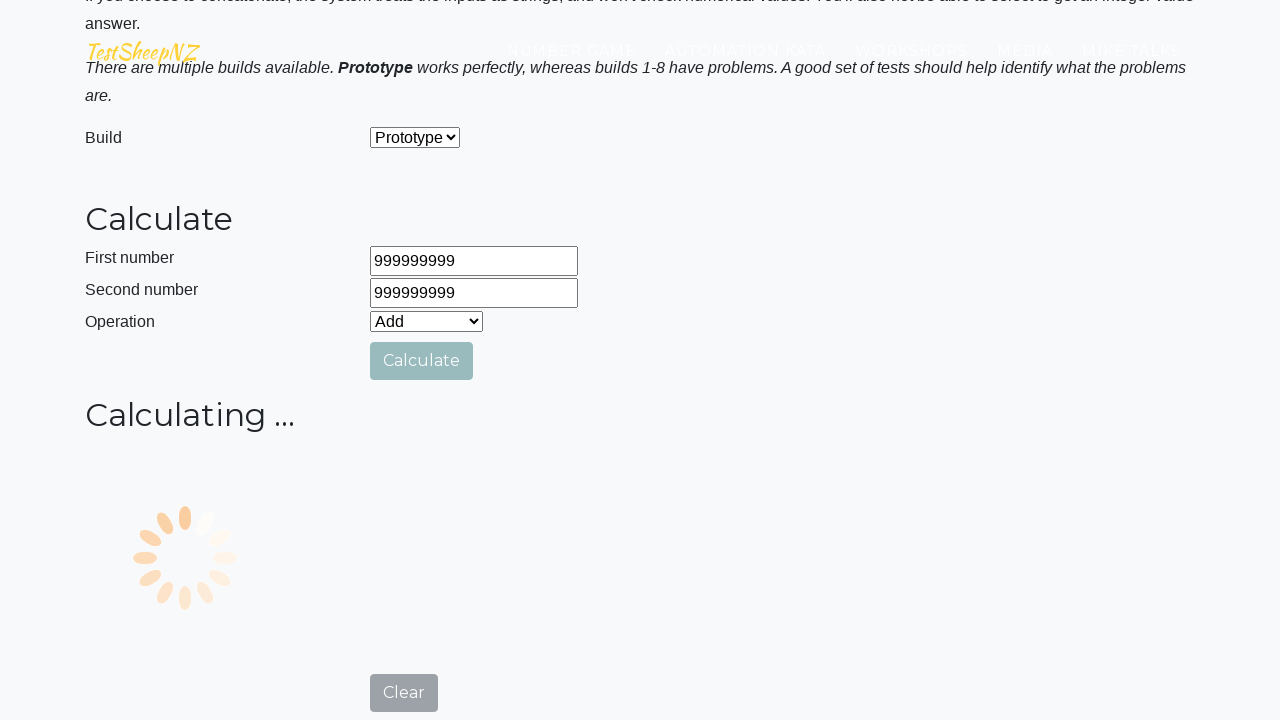

Calculator returned correct result 1999999998 for large number addition
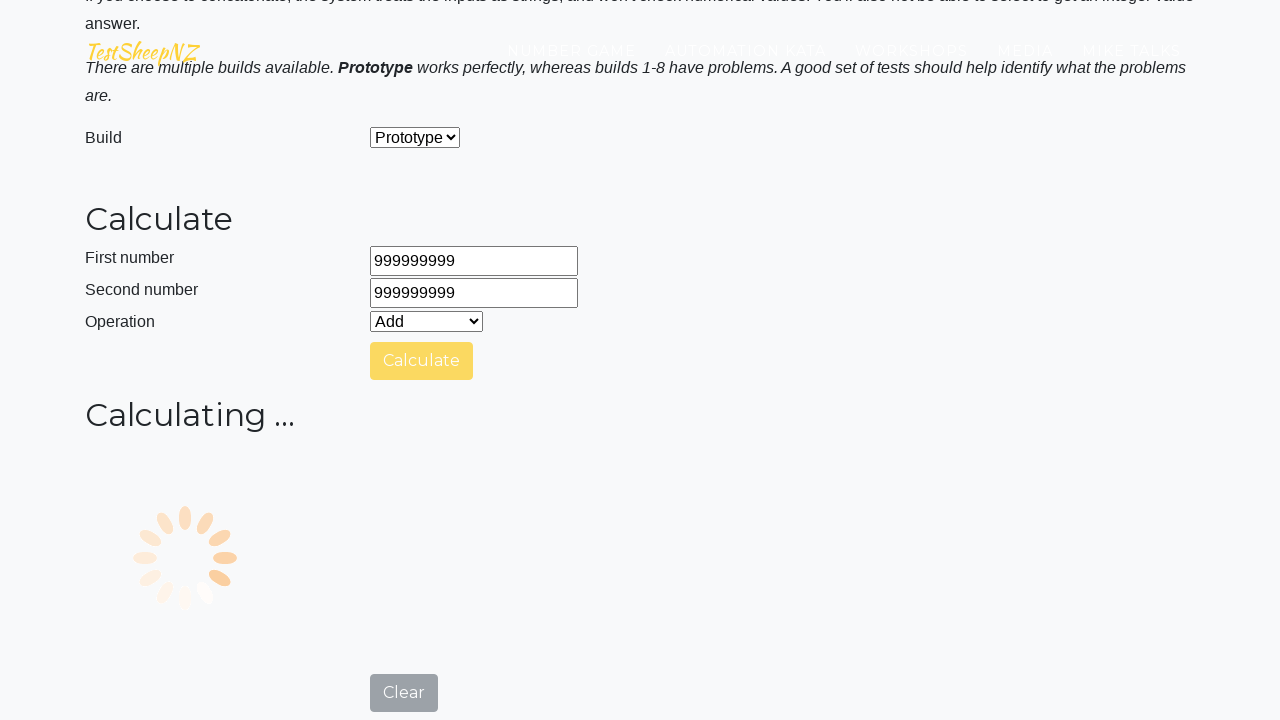

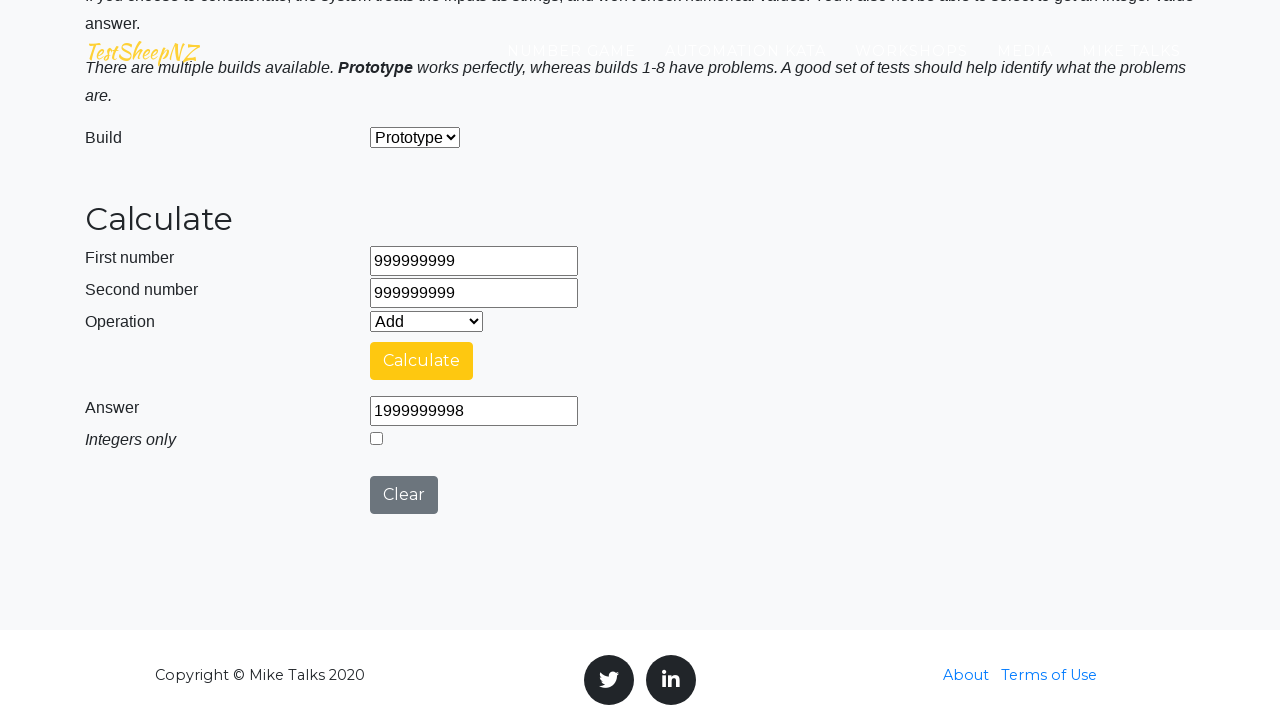